Tests static dropdown selection by selecting options using index, visible text, and value methods on a currency dropdown

Starting URL: https://rahulshettyacademy.com/dropdownsPractise/

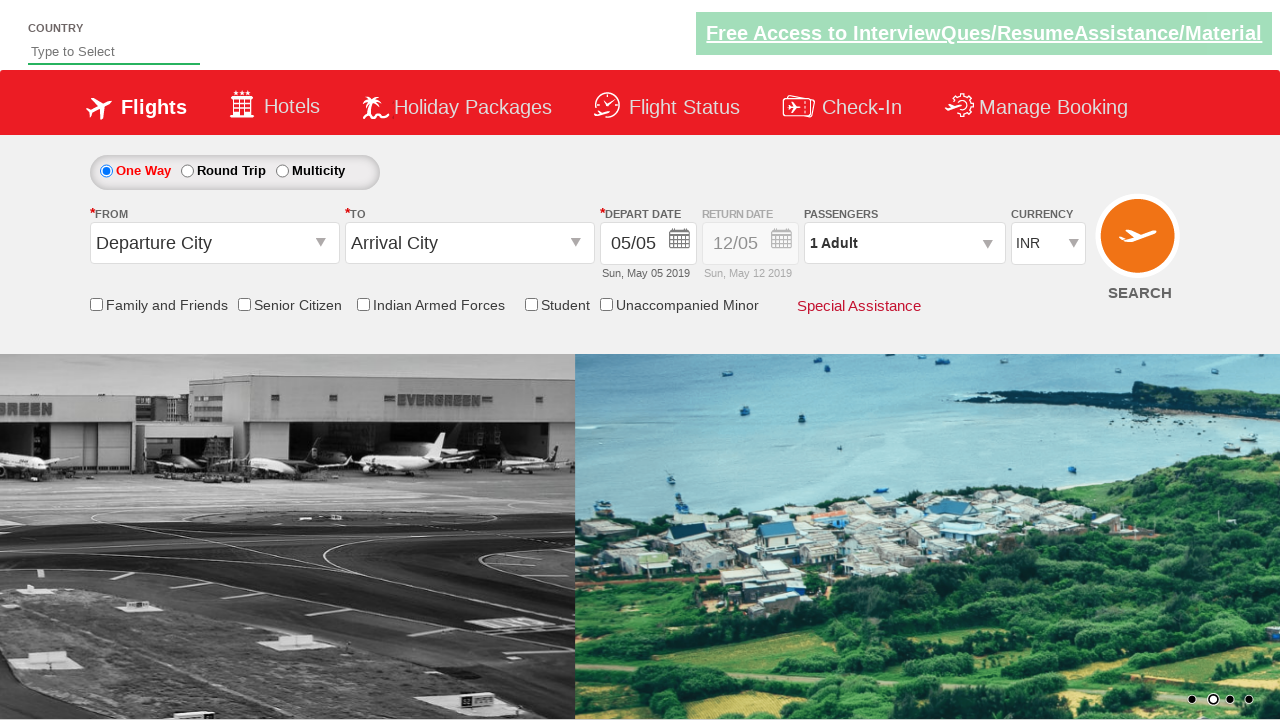

Selected currency dropdown option by index 3 (USD) on #ctl00_mainContent_DropDownListCurrency
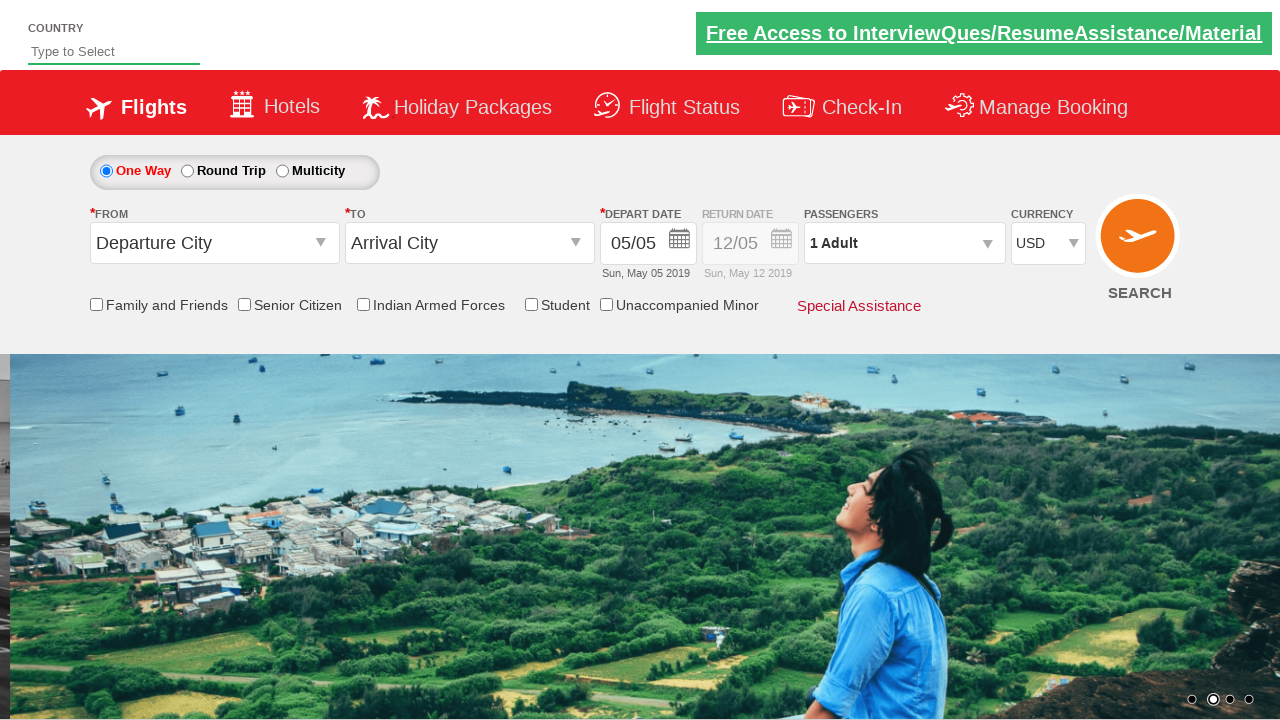

Selected currency dropdown option by visible text (AED) on #ctl00_mainContent_DropDownListCurrency
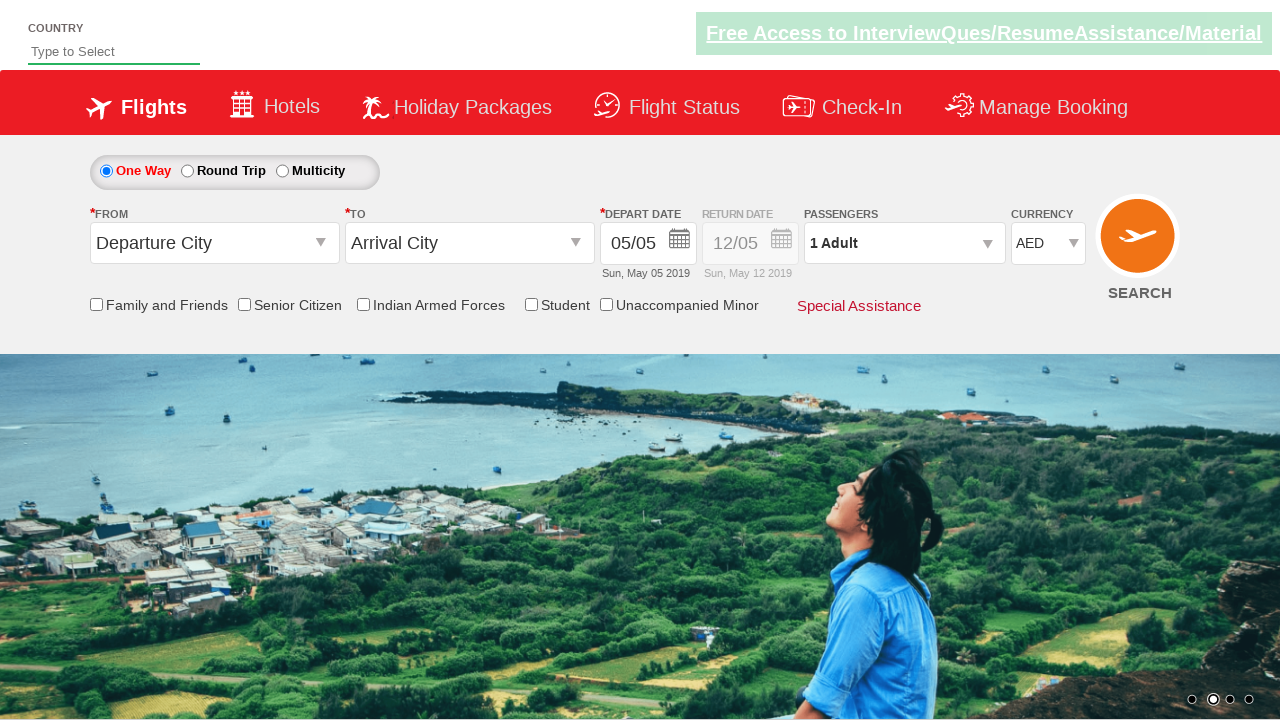

Selected currency dropdown option by value (INR) on #ctl00_mainContent_DropDownListCurrency
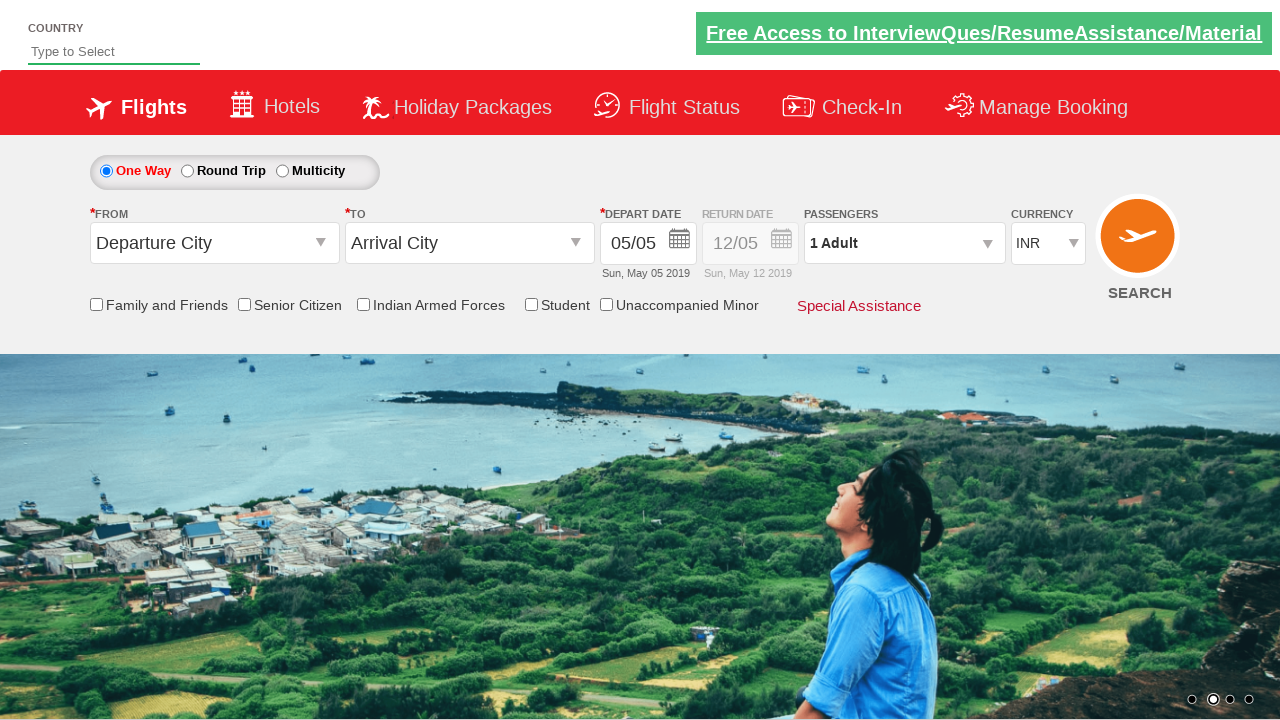

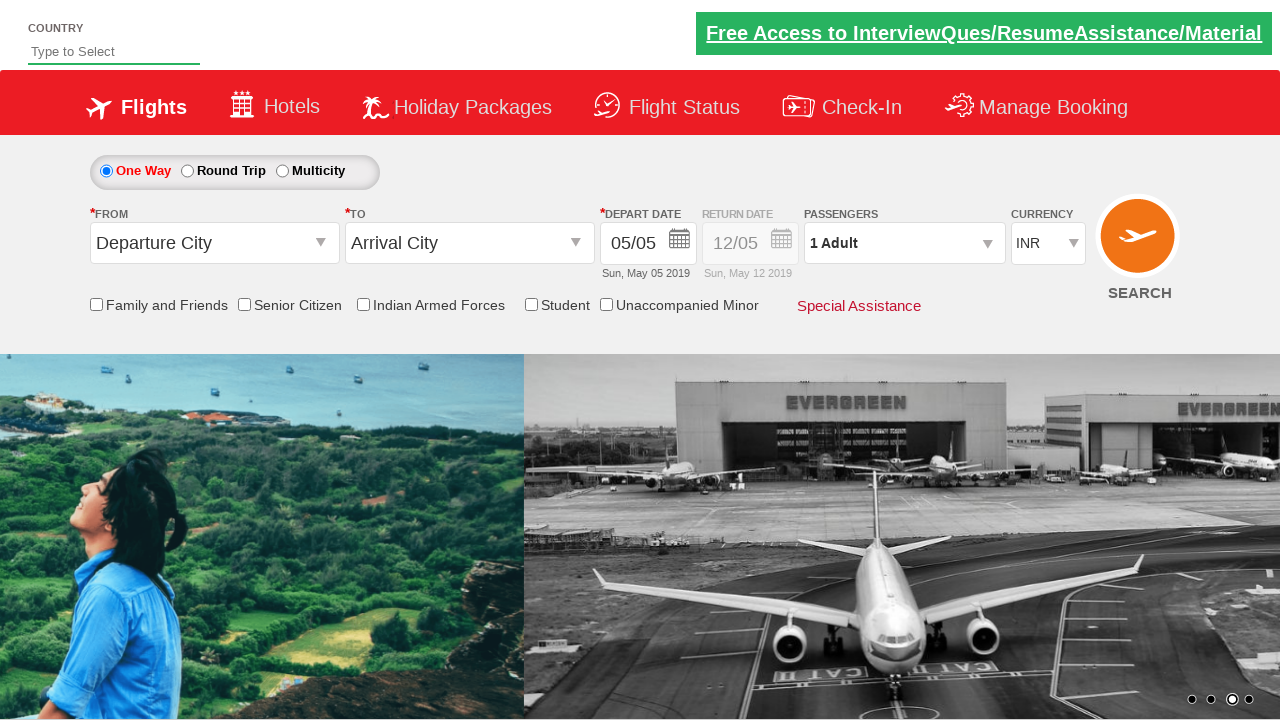